Fills out a Korean fortune-telling (saju) form by entering a name and selecting birth year using keyboard navigation

Starting URL: https://www.unsin.co.kr/unse/saju/total/form

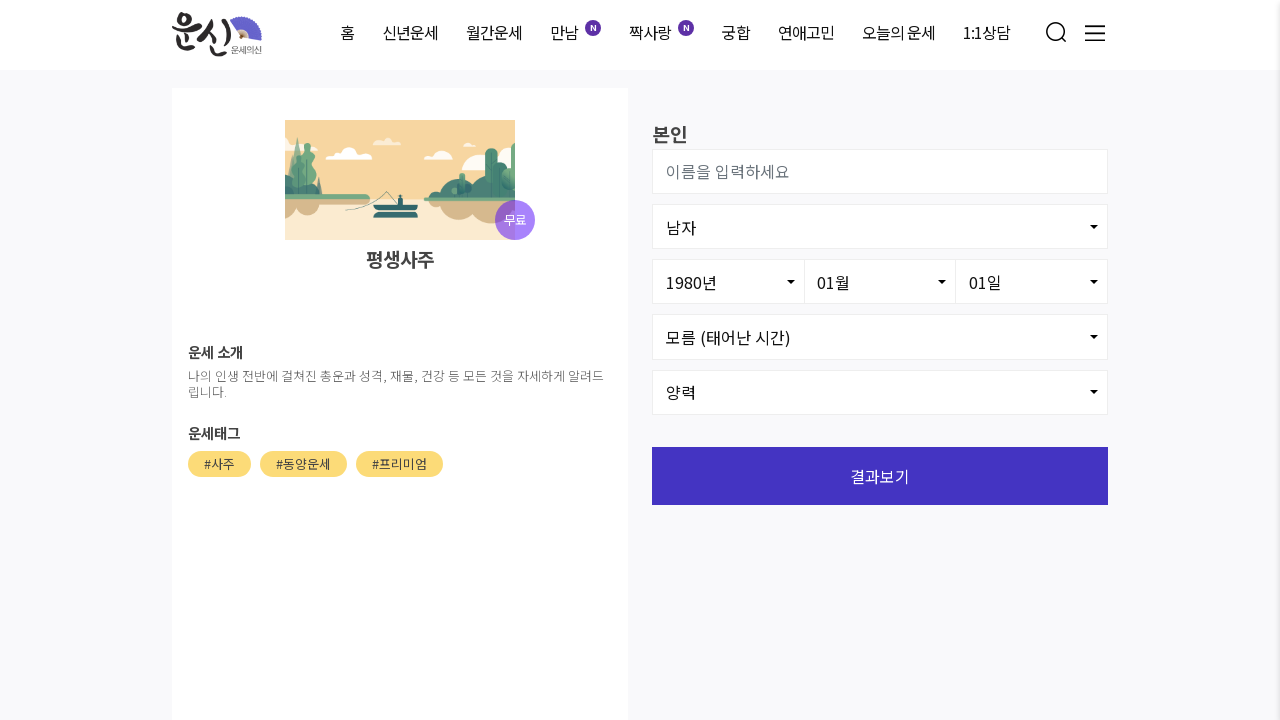

Waited for name input field to load
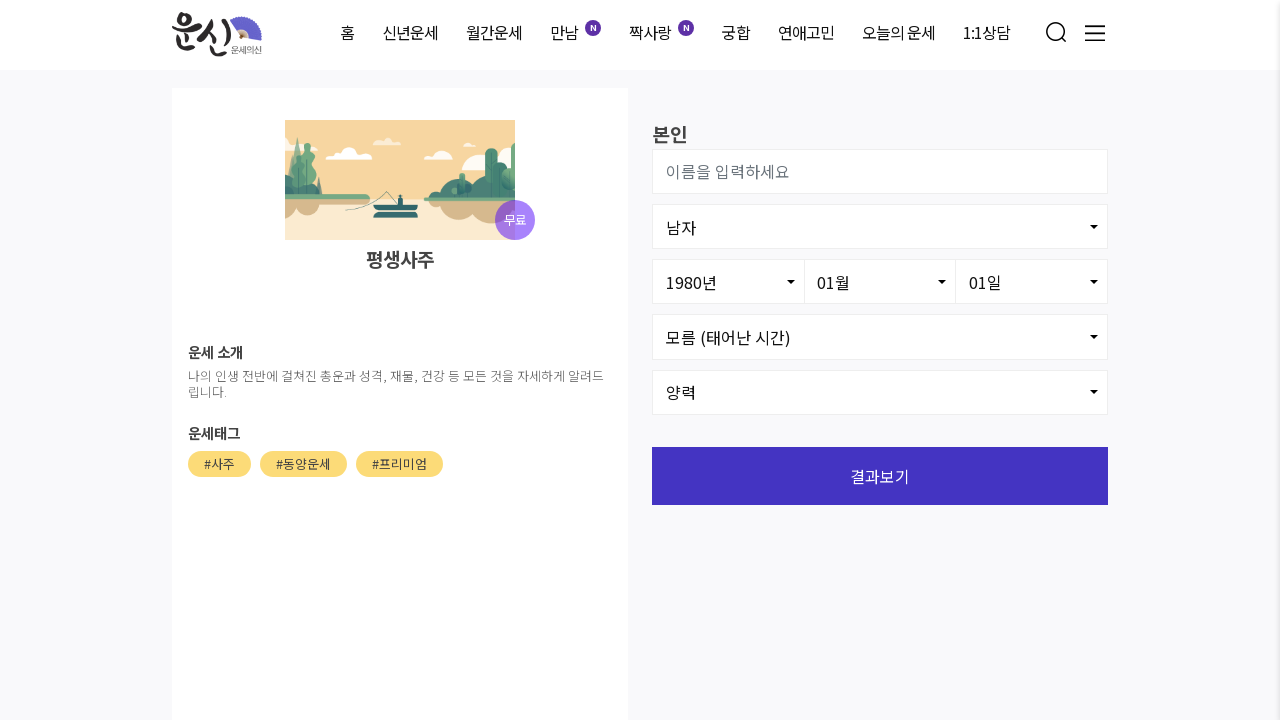

Filled name field with 'Jinny' on #user_name
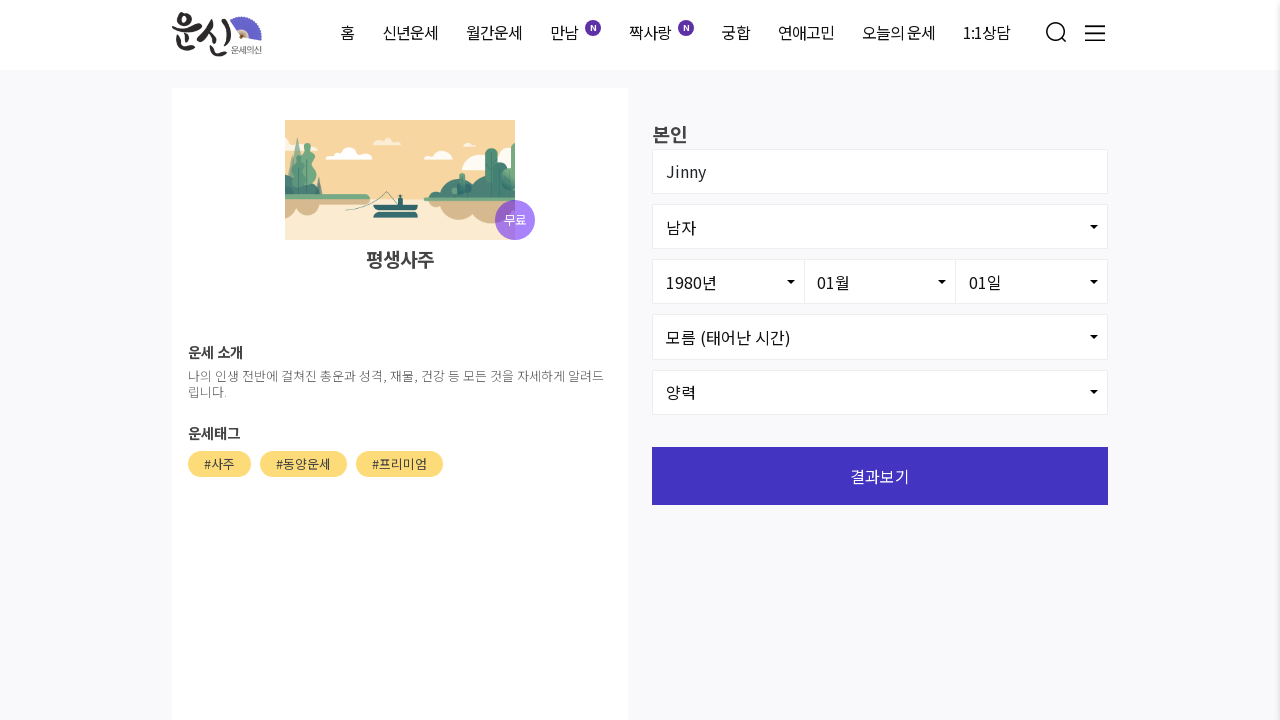

Clicked on birth year dropdown at (728, 282) on #birth_yyyy
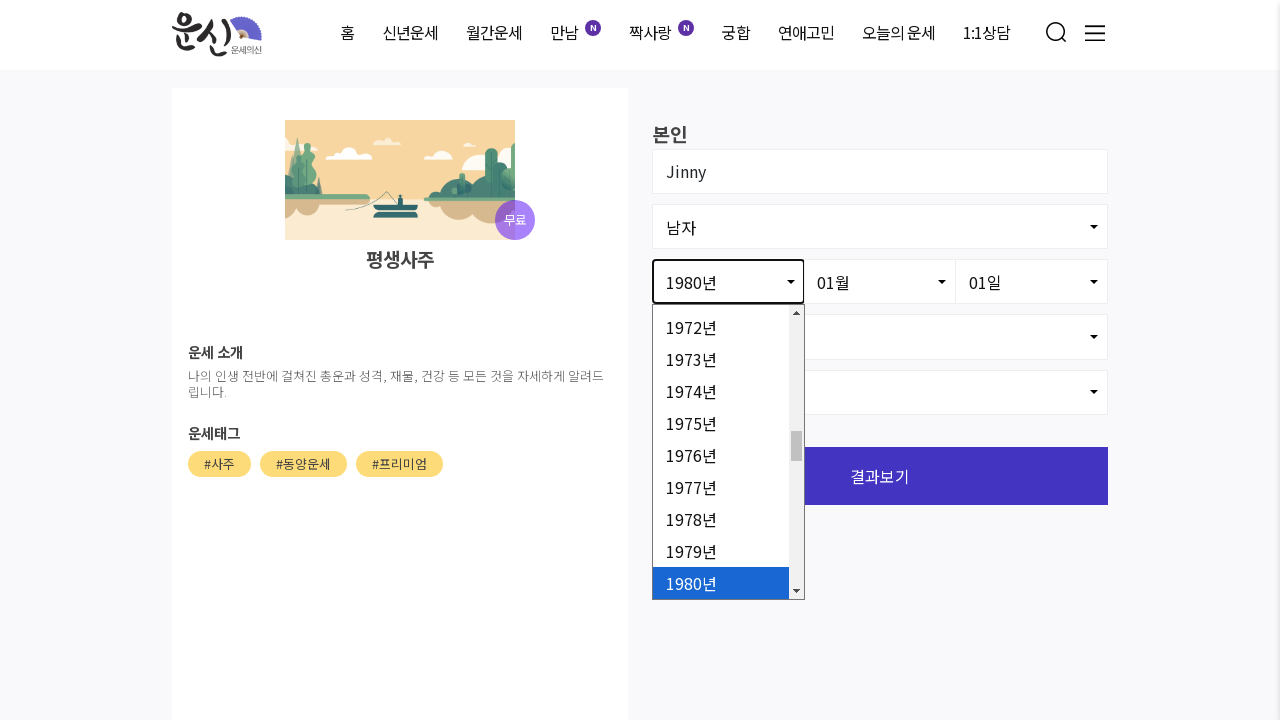

Pressed ArrowDown once in dropdown
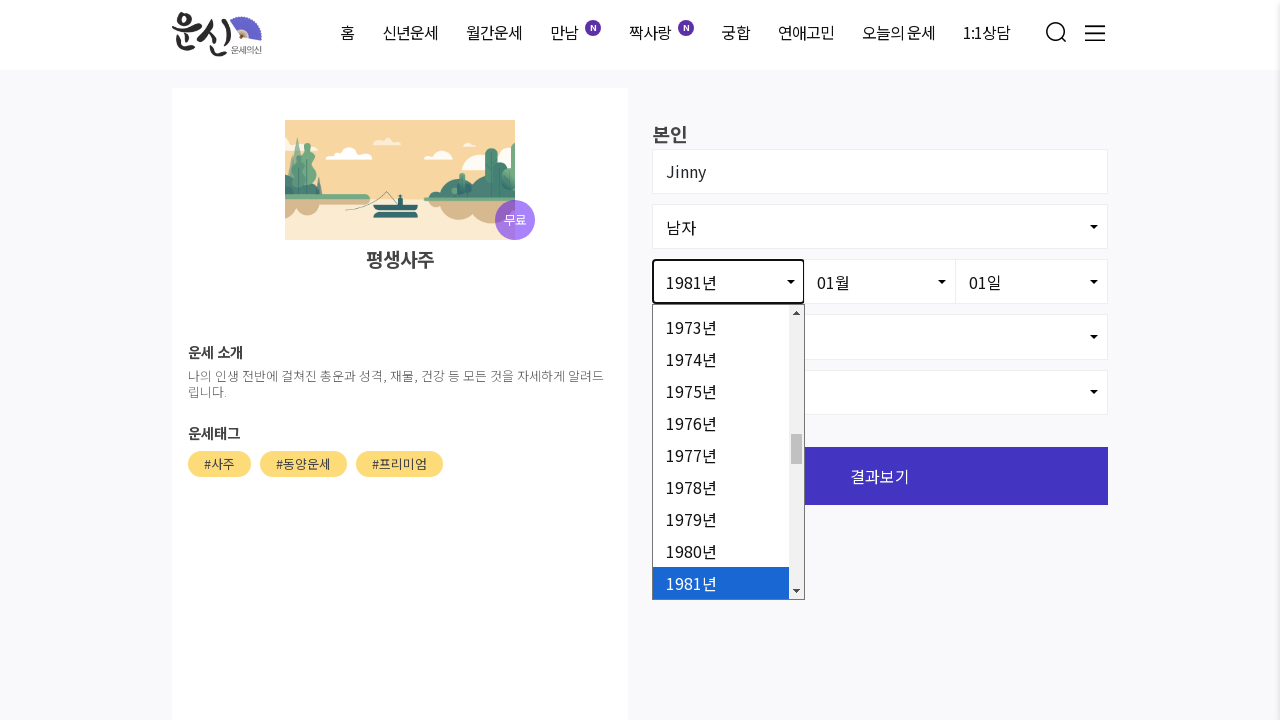

Pressed ArrowDown twice in dropdown
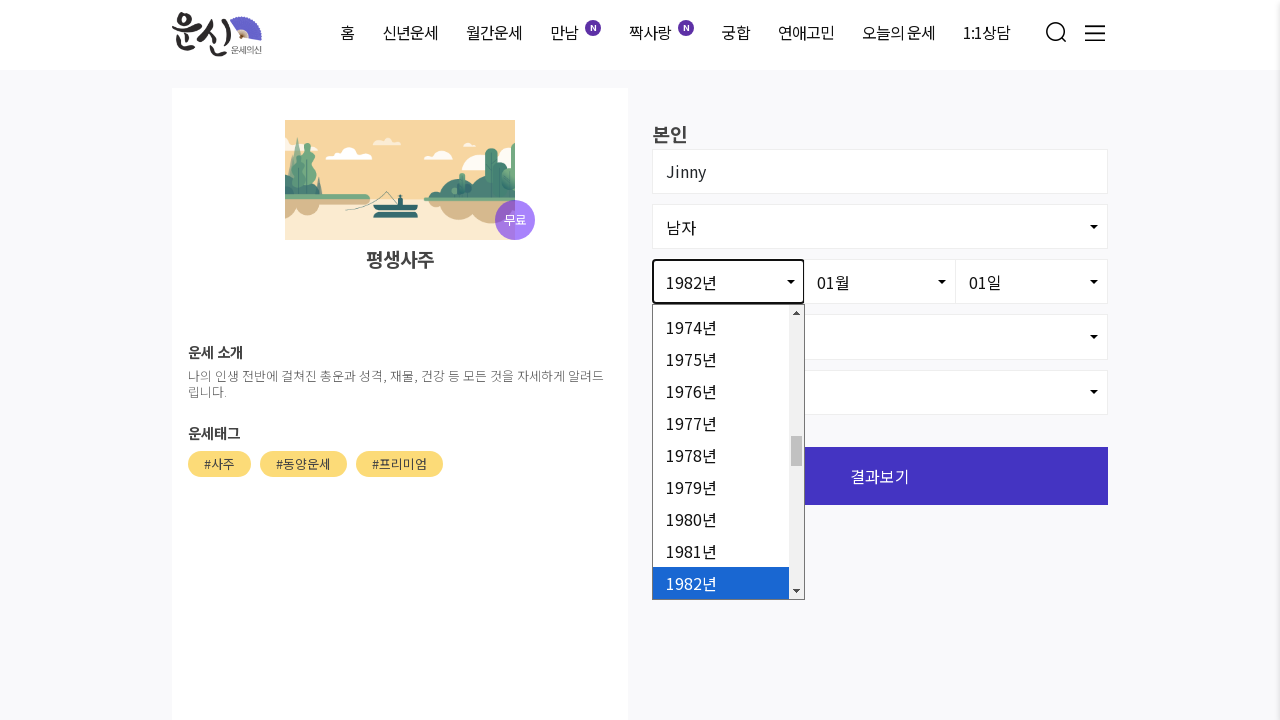

Pressed ArrowDown three times in dropdown
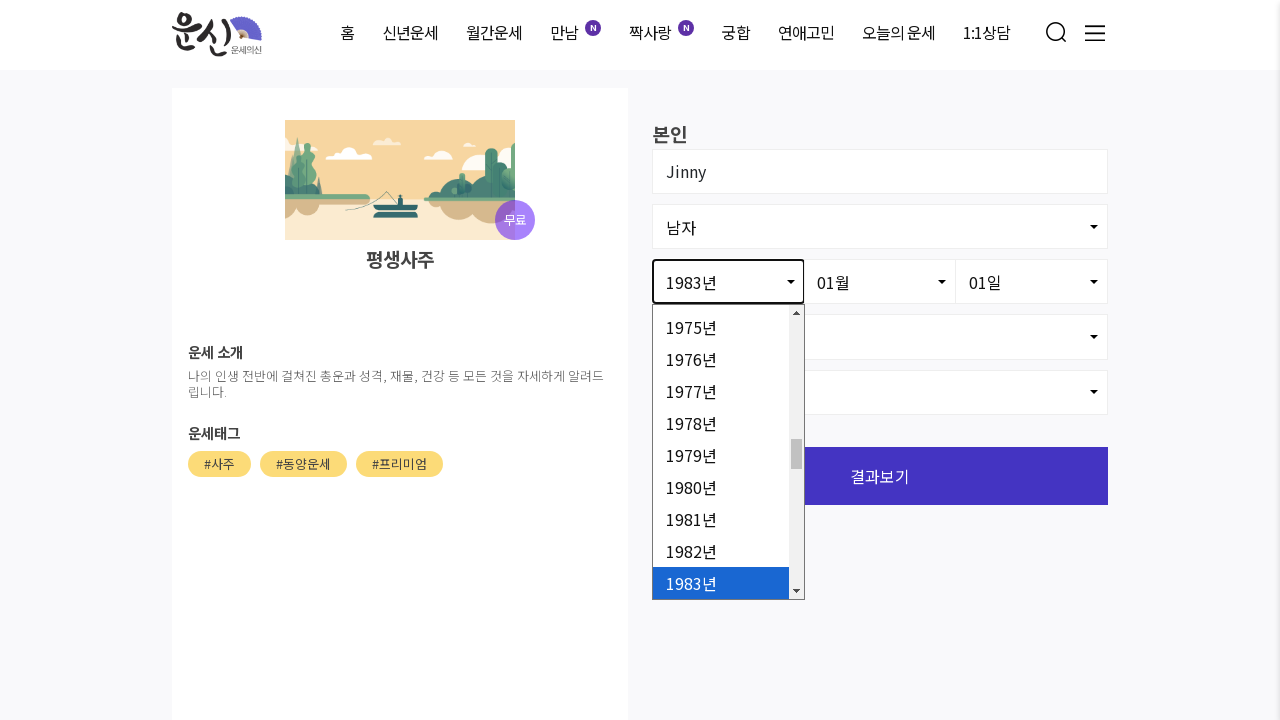

Pressed Enter to confirm year selection
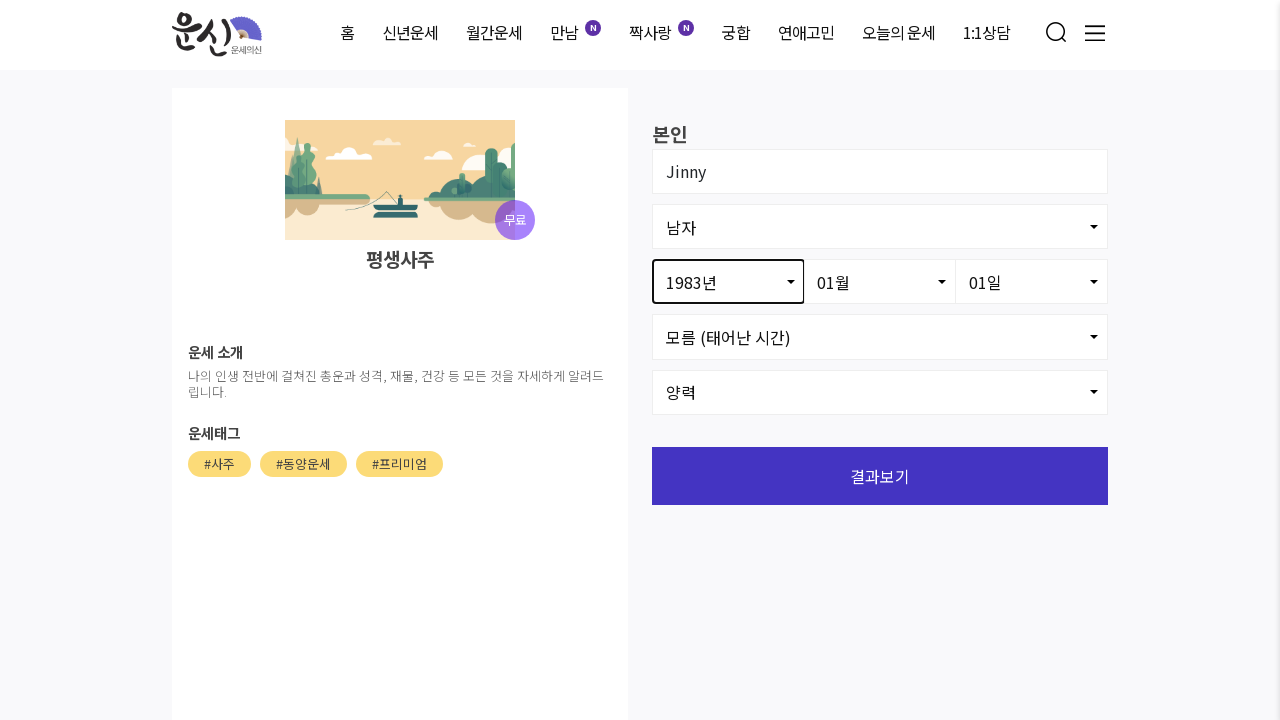

Pressed Enter again to confirm
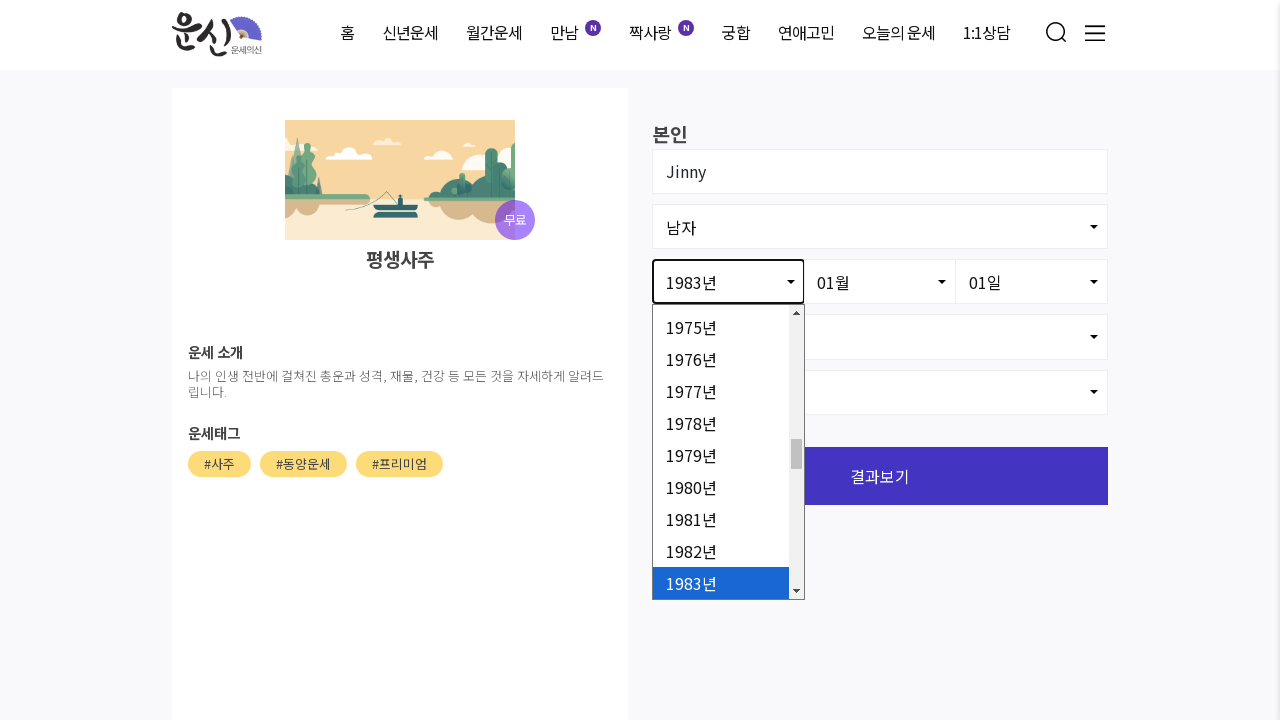

Waited 3 seconds for form processing
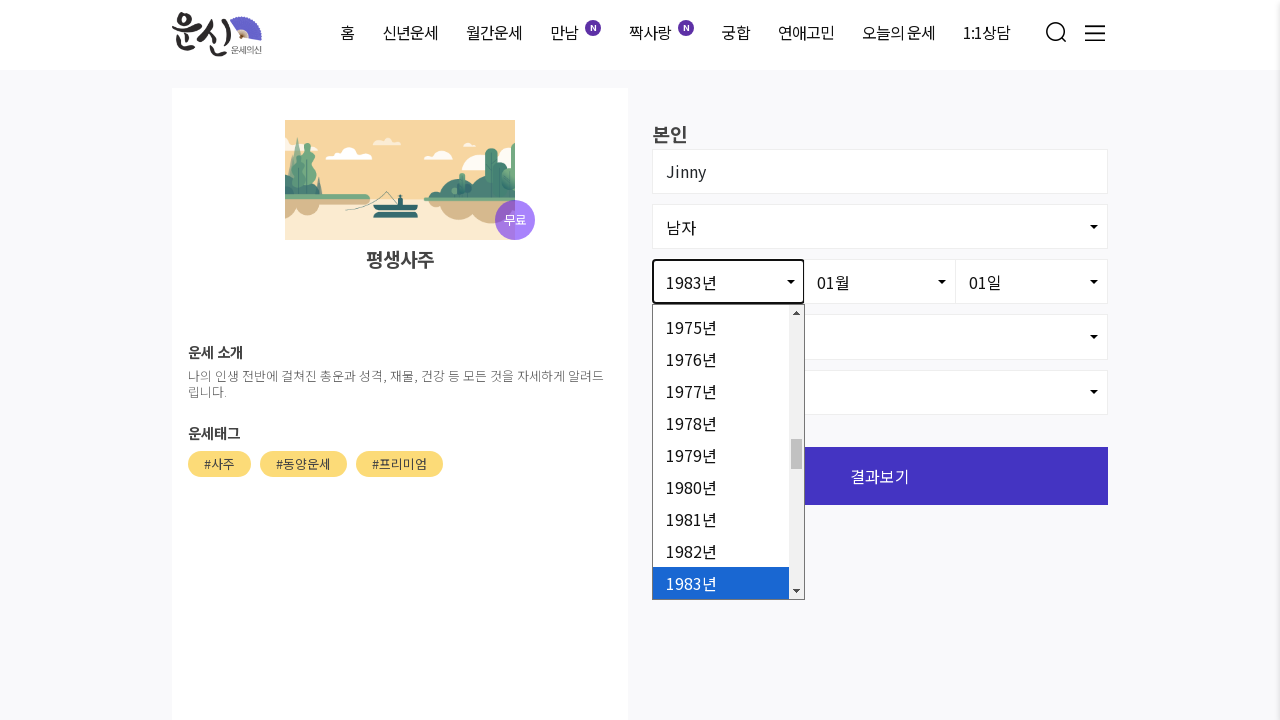

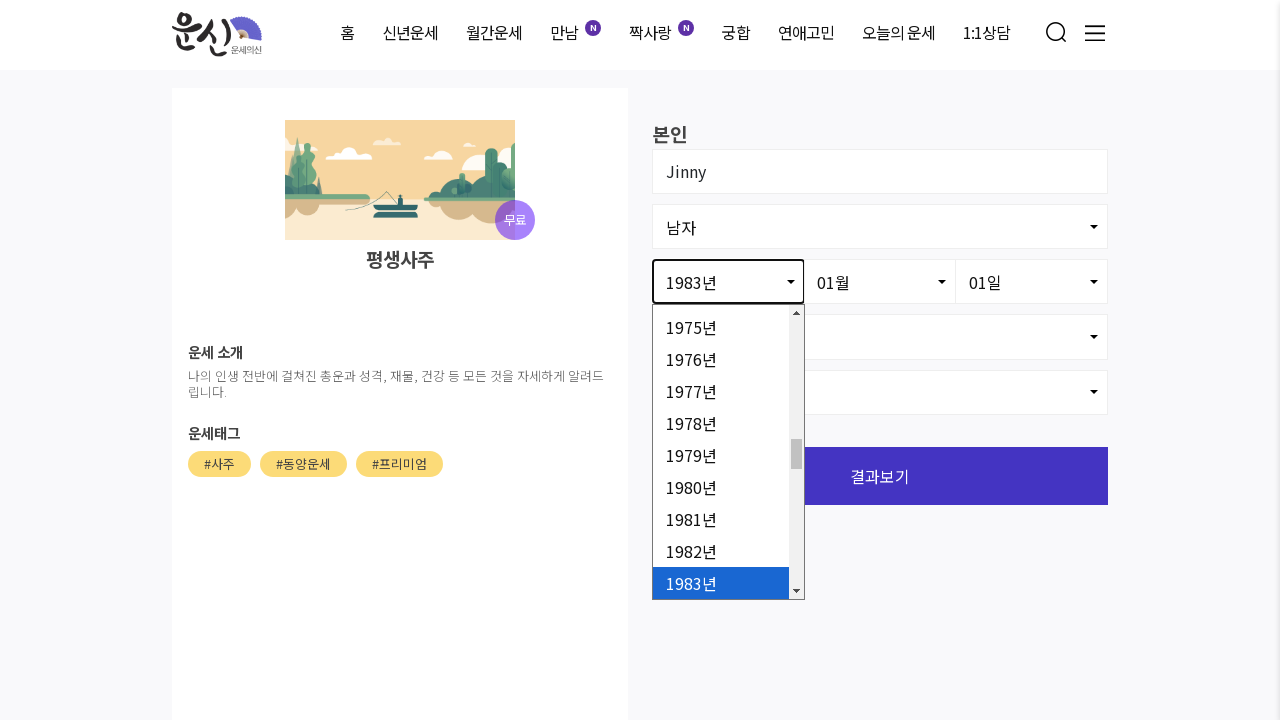